Tests an explicit wait scenario by waiting for a price to change to $100, clicking a book button, calculating a value based on displayed input, and submitting the answer

Starting URL: http://suninjuly.github.io/explicit_wait2.html

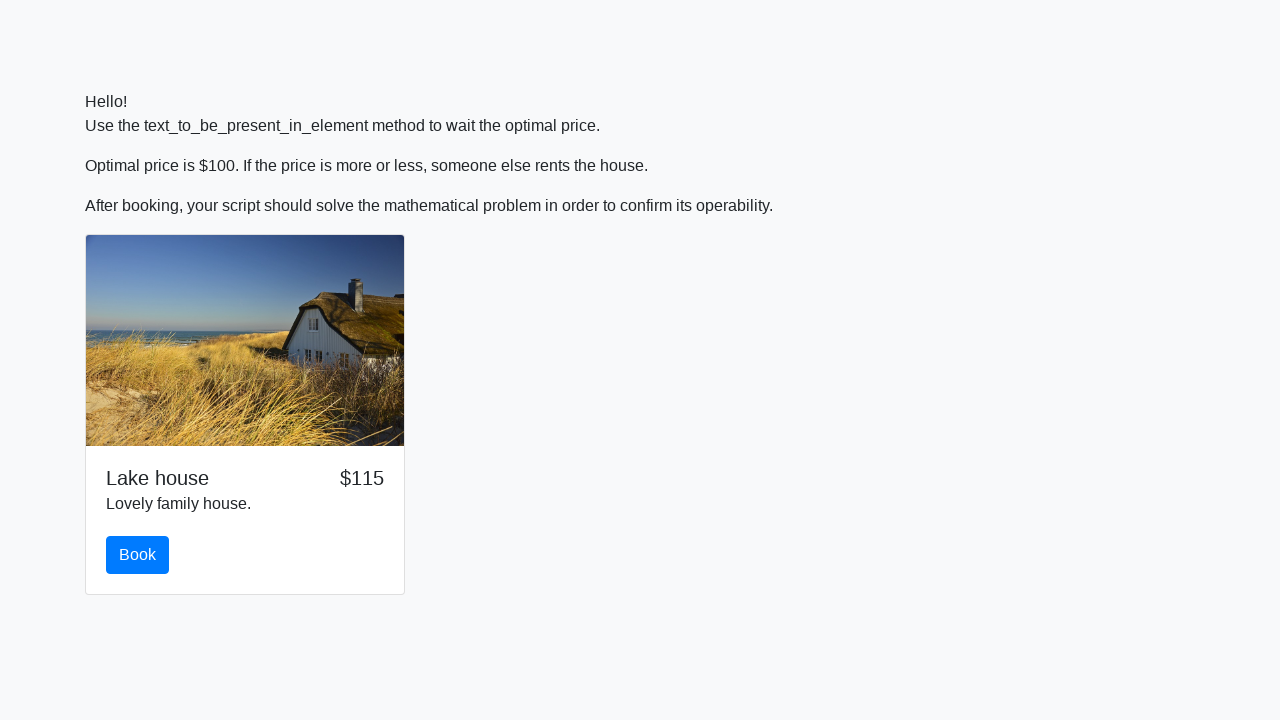

Waited for price to change to $100
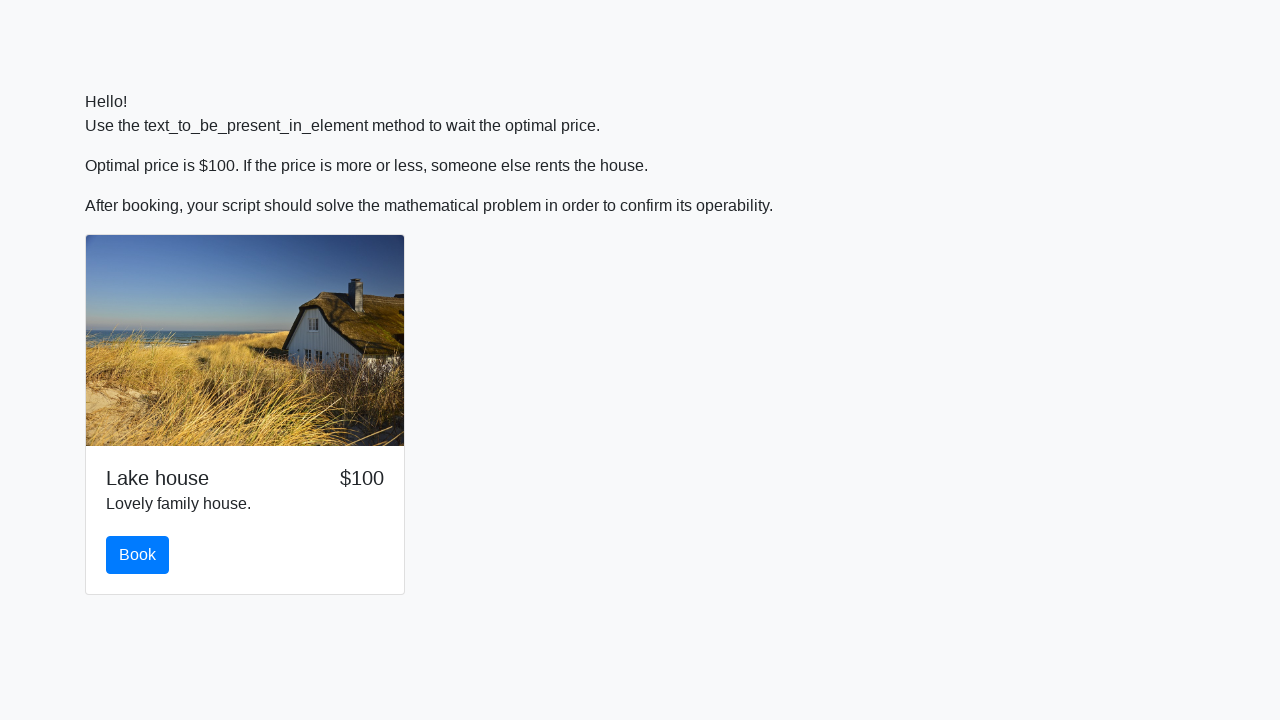

Clicked the book button at (138, 555) on #book
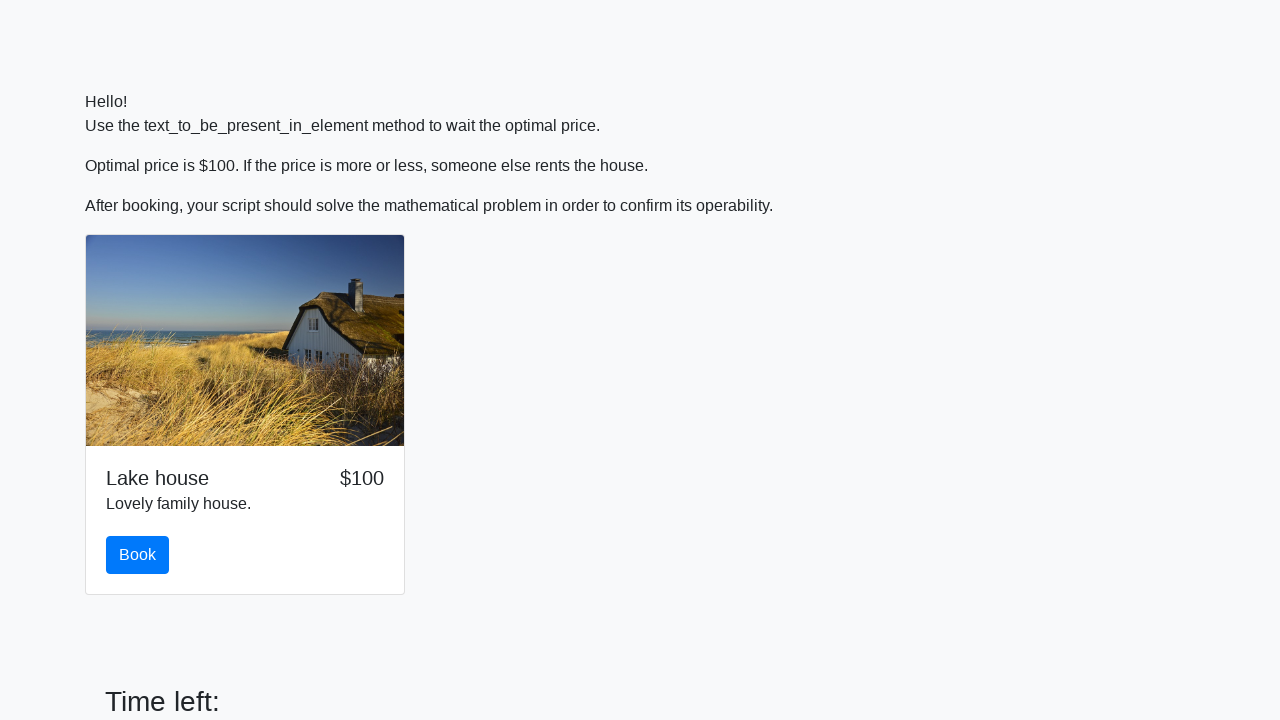

Retrieved input value: 396
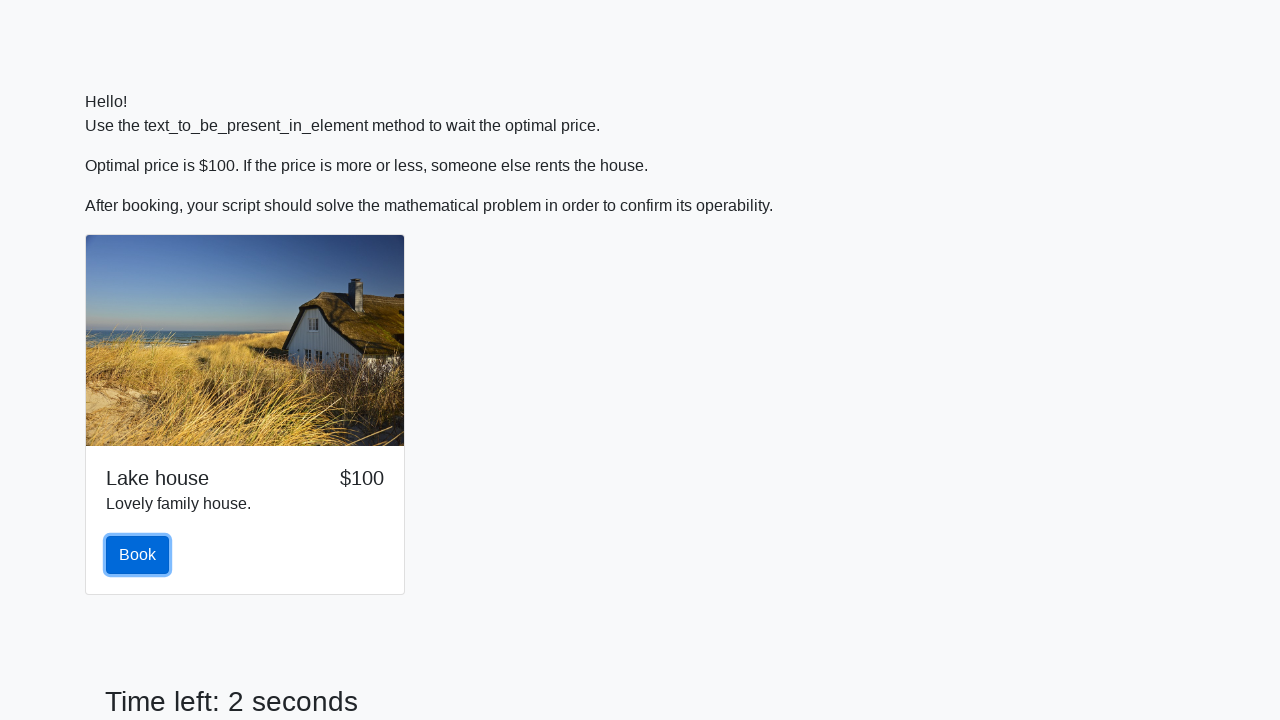

Calculated answer using formula: 0.6438672145084111
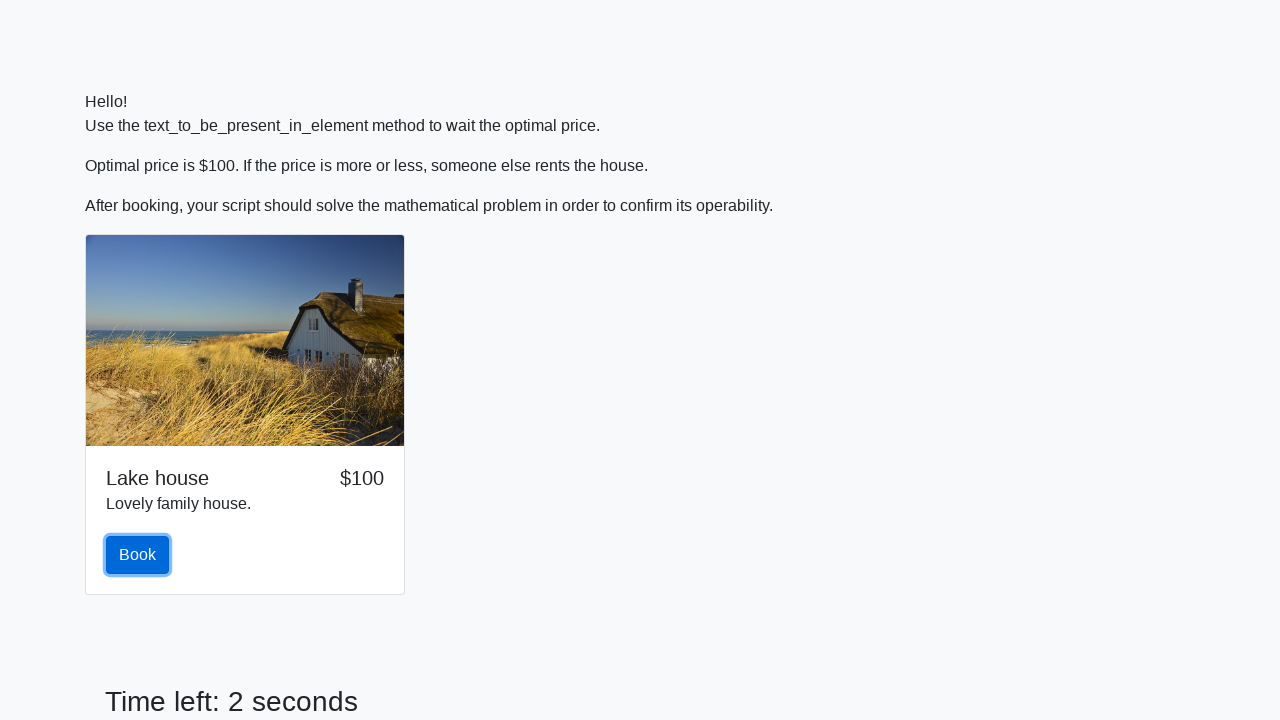

Filled answer field with calculated value: 0.6438672145084111 on #answer
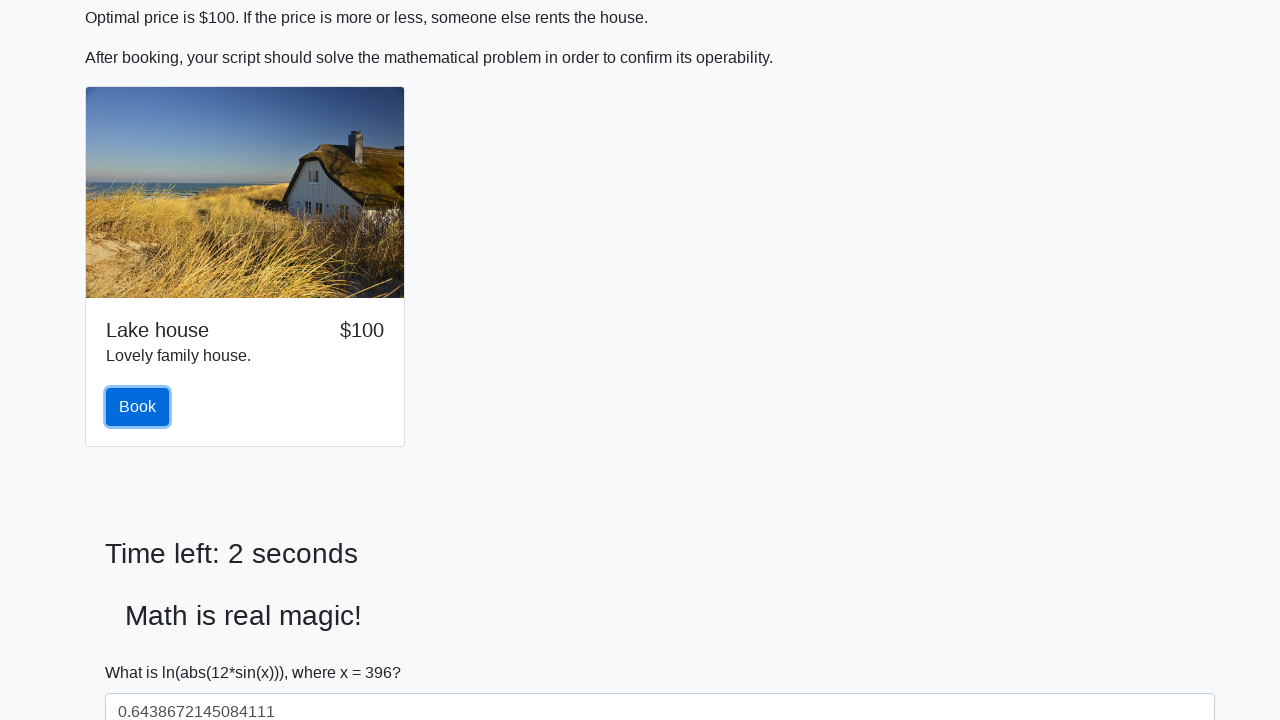

Clicked solve button to submit answer at (143, 651) on #solve
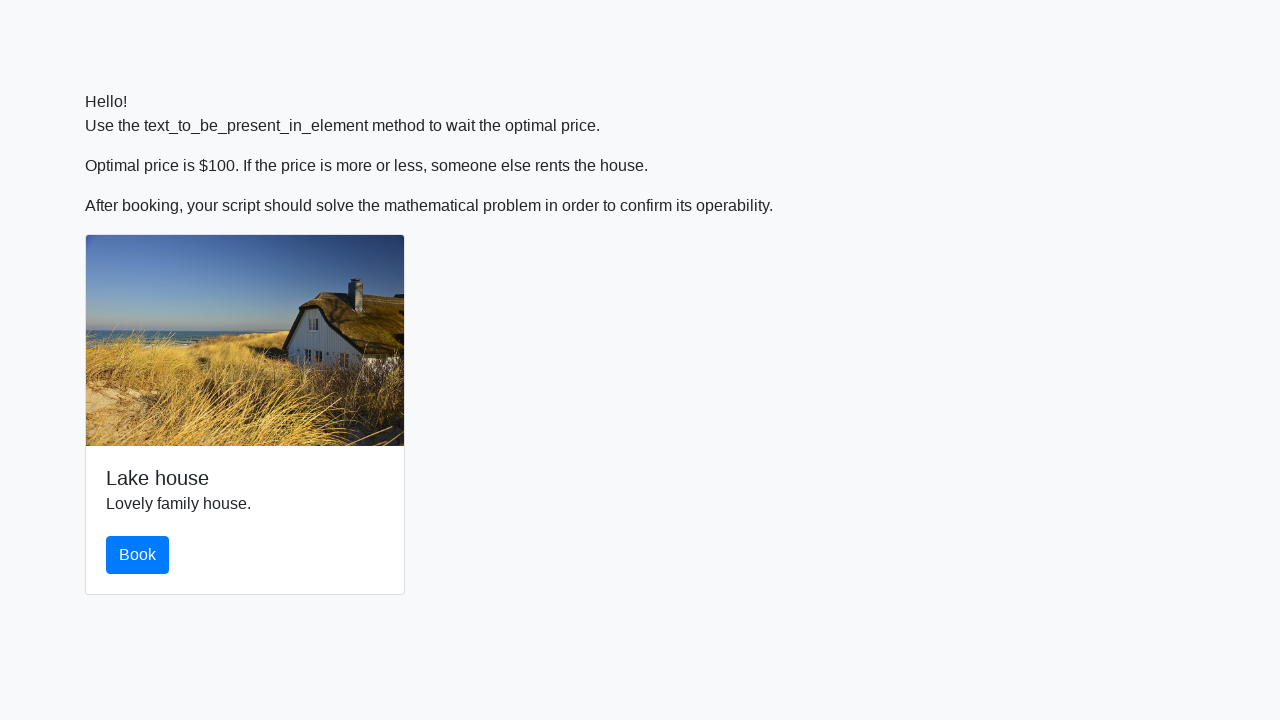

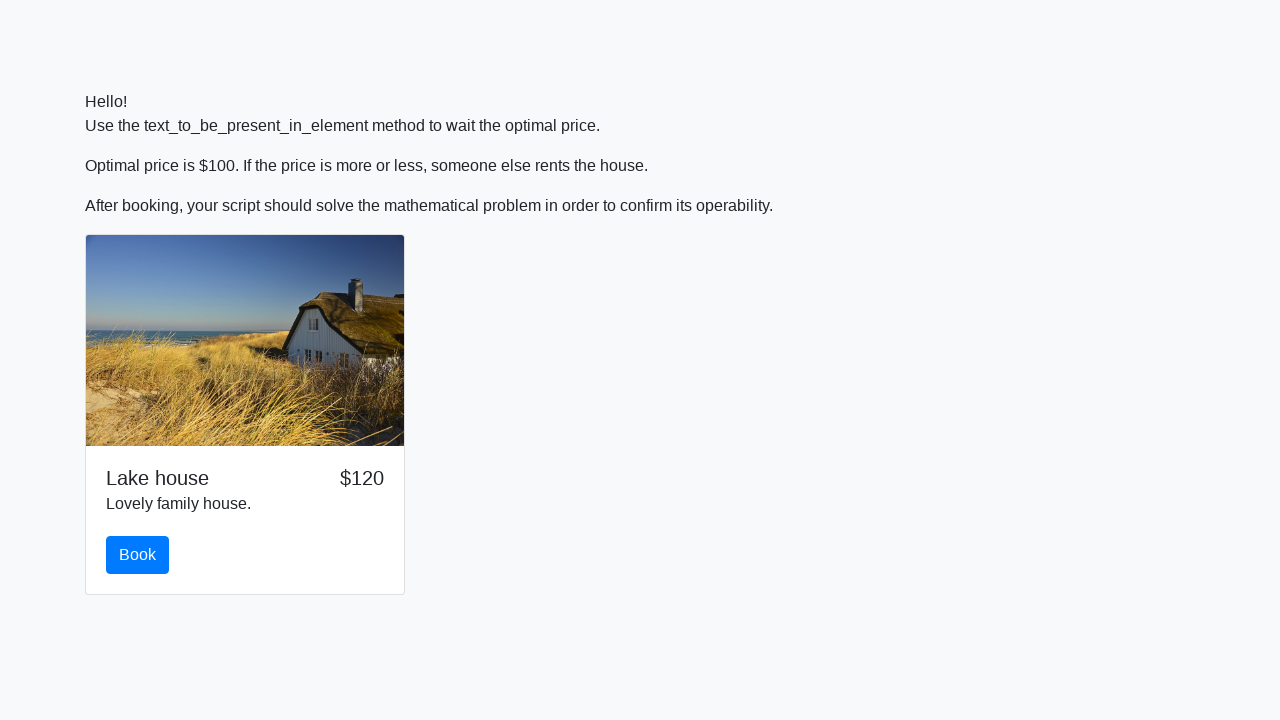